Waits for a price to reach $100, books an item, solves a math problem, and submits the answer

Starting URL: https://suninjuly.github.io/explicit_wait2.html

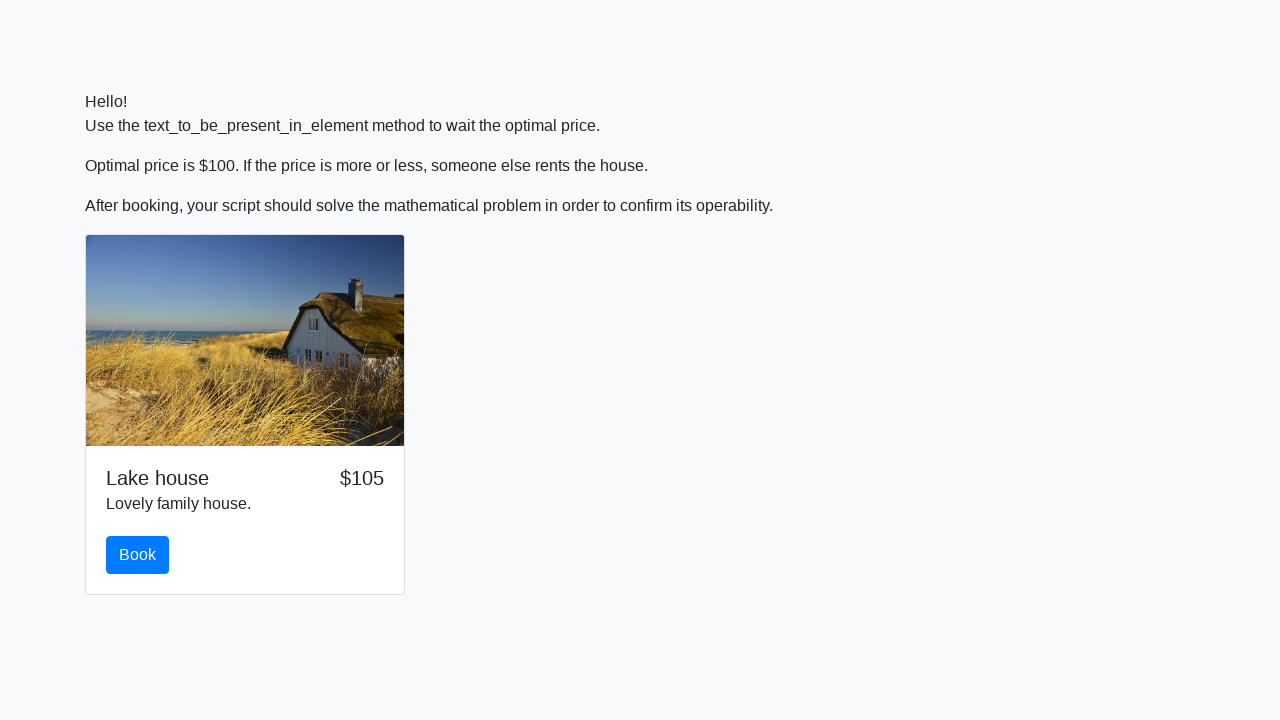

Waited for price to reach $100
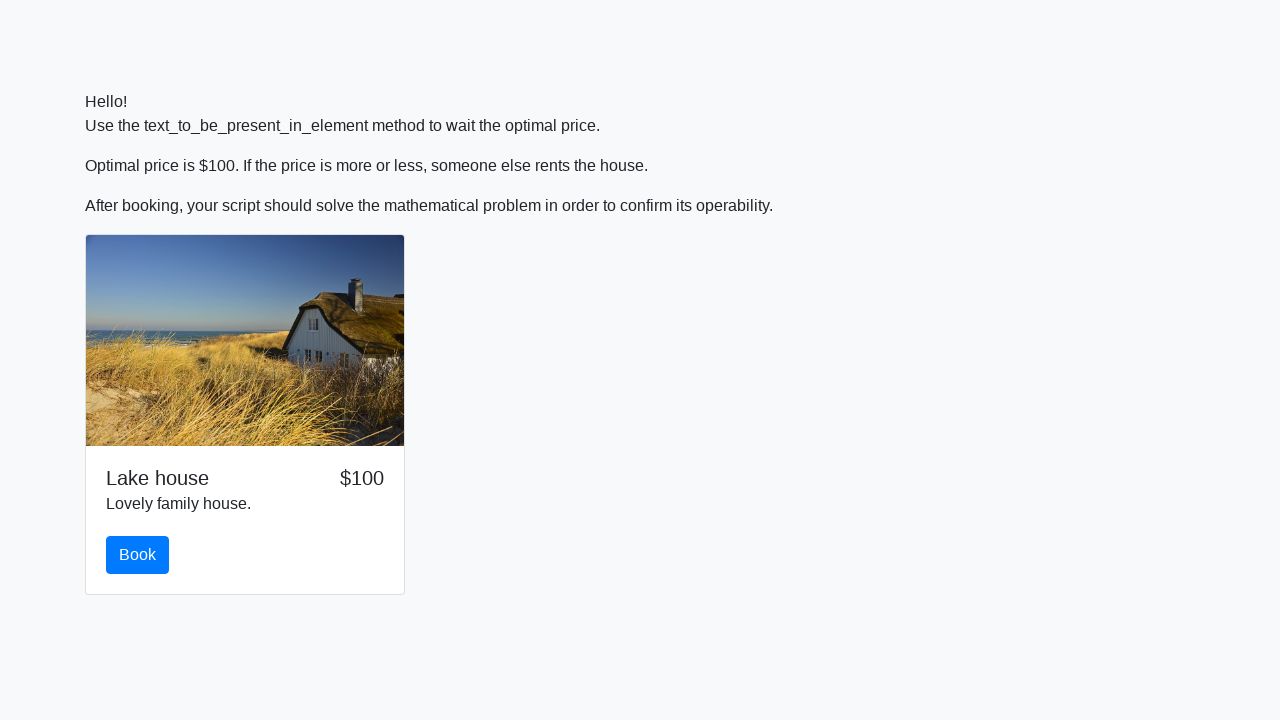

Clicked the book button at (138, 555) on #book
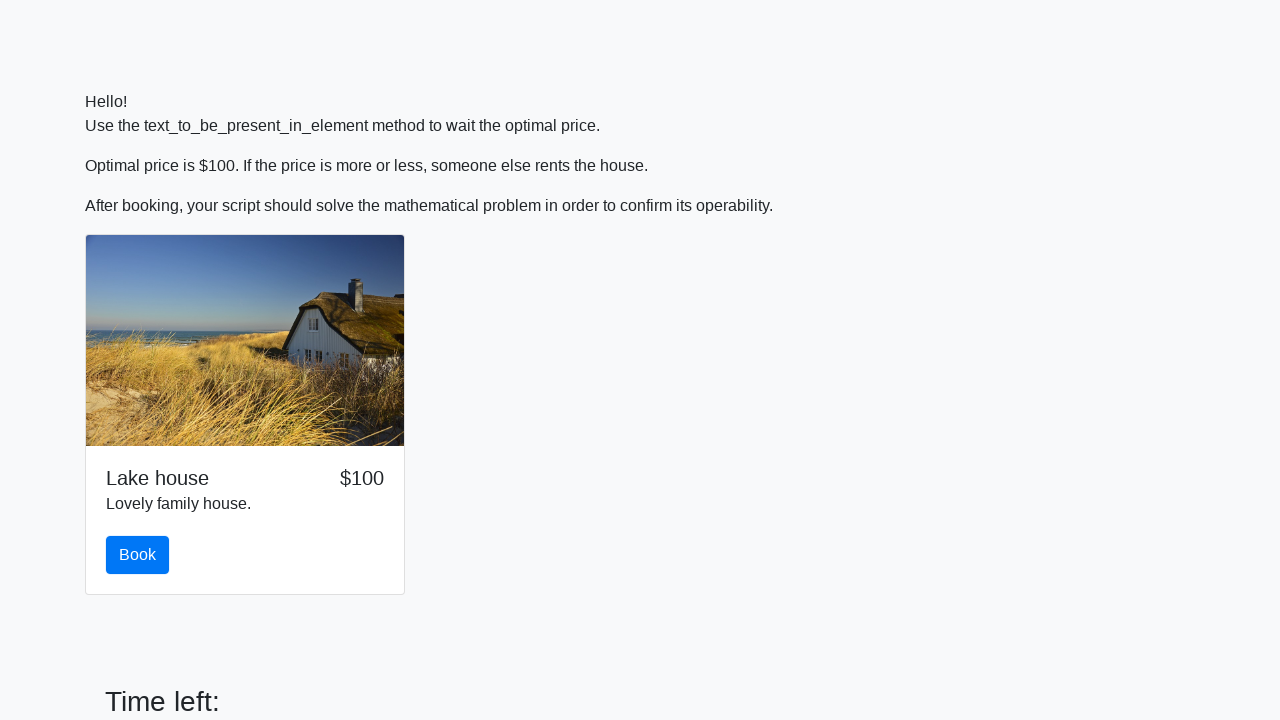

Retrieved math problem value from #input_value
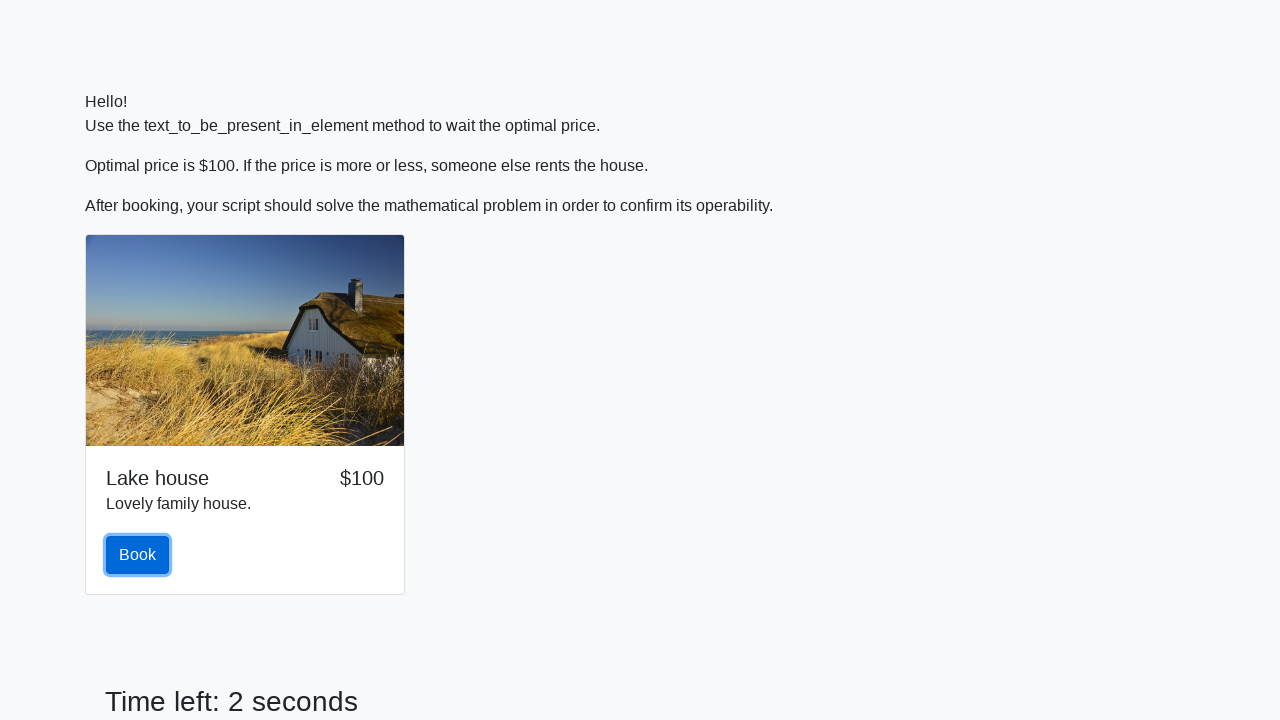

Calculated the answer: 2.4797138556192238
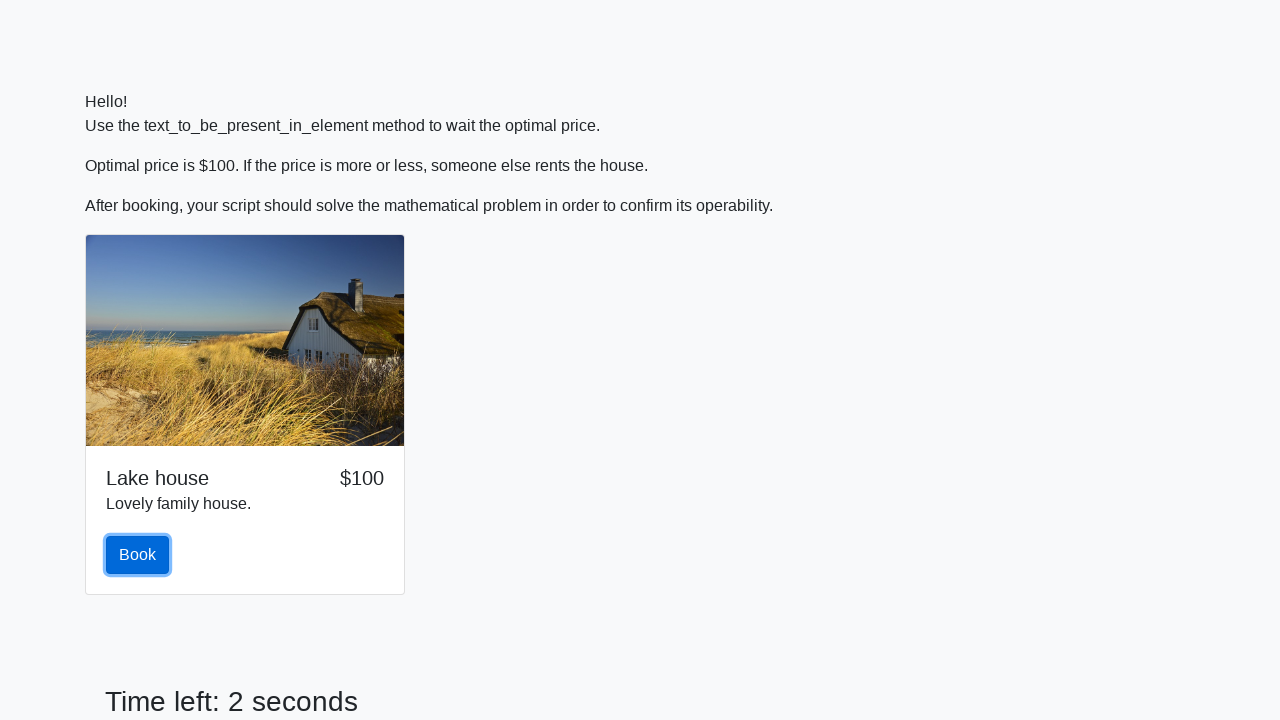

Filled in the calculated answer on #answer
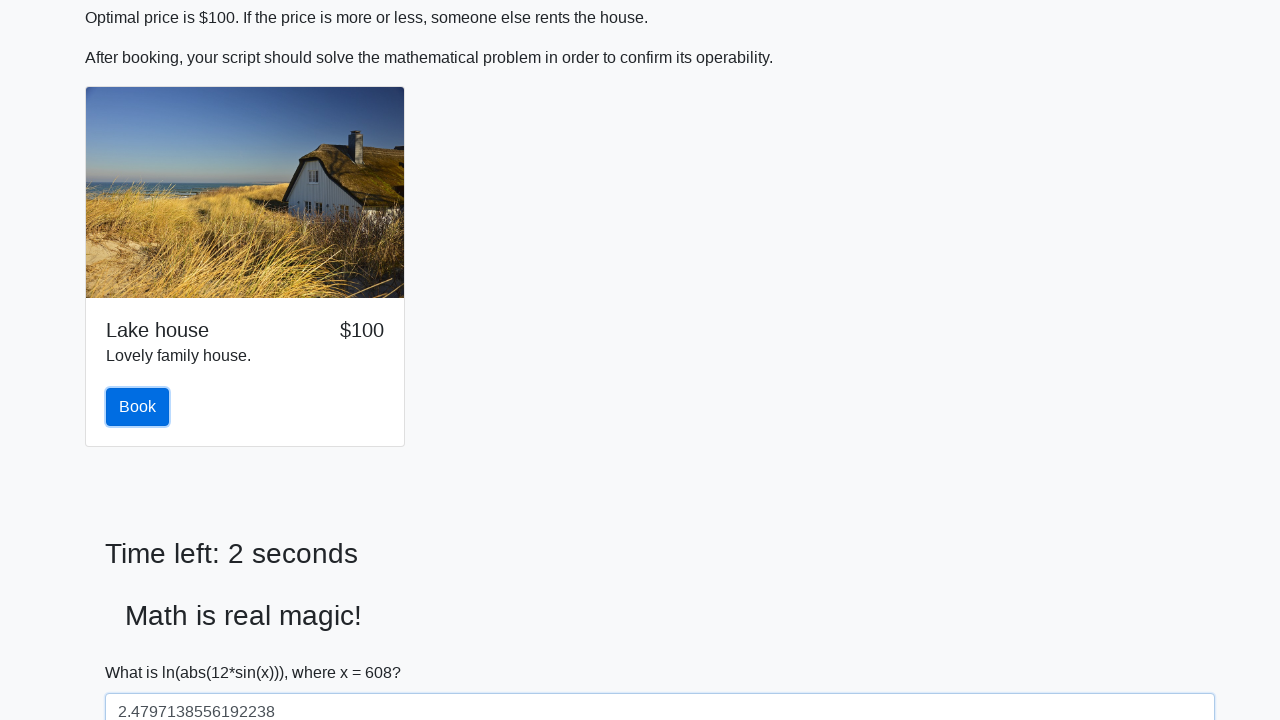

Submitted the solution at (143, 651) on #solve
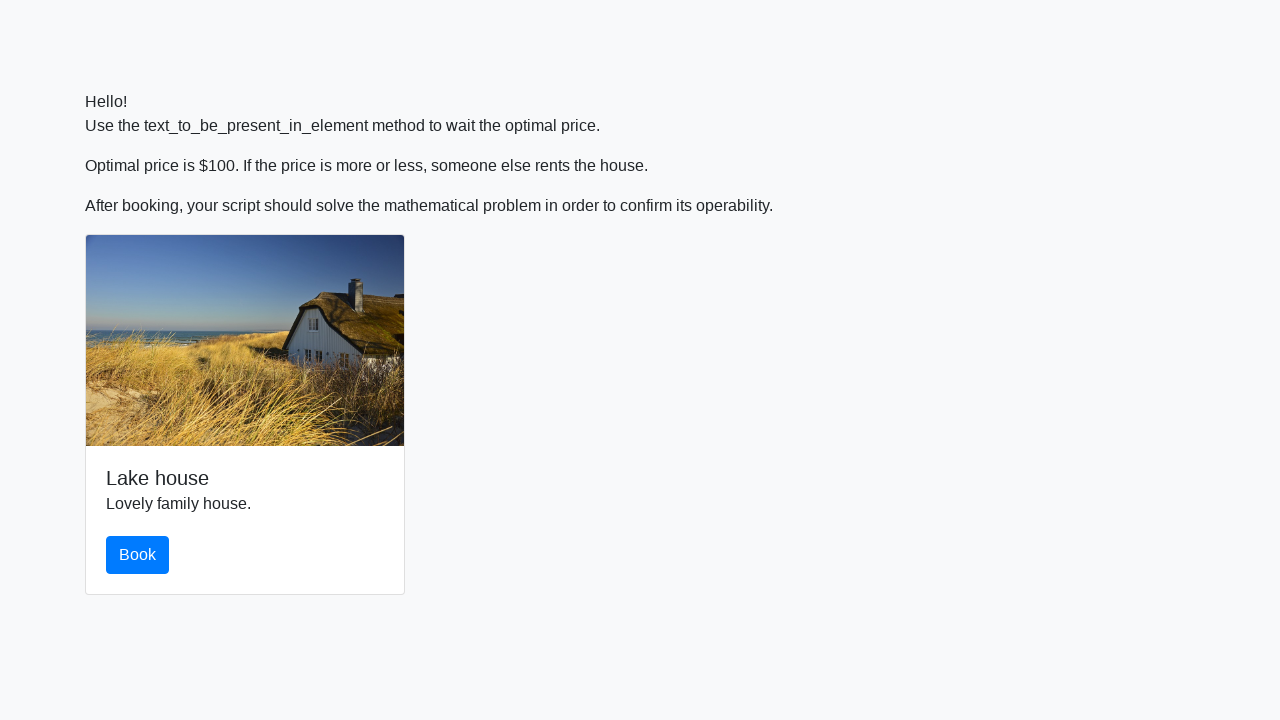

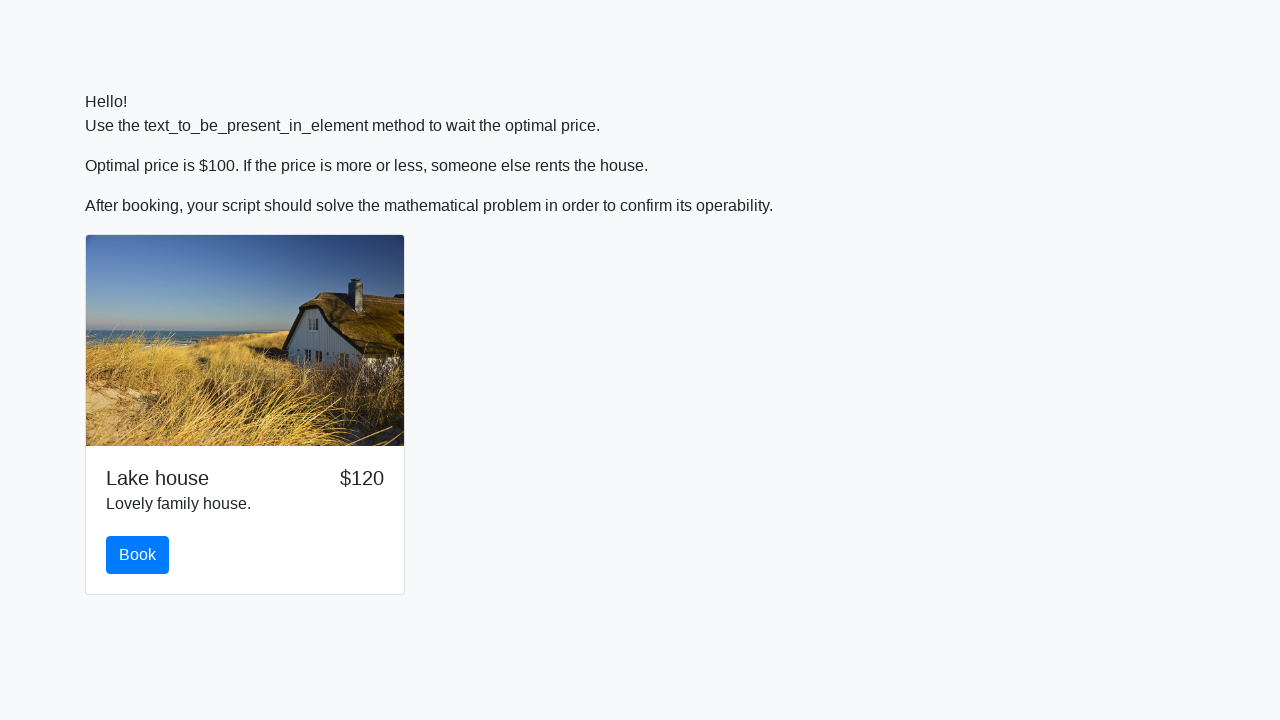